Tests window handle functionality by clicking a link that opens a new window, verifying content on both windows, and switching between them.

Starting URL: https://the-internet.herokuapp.com/windows

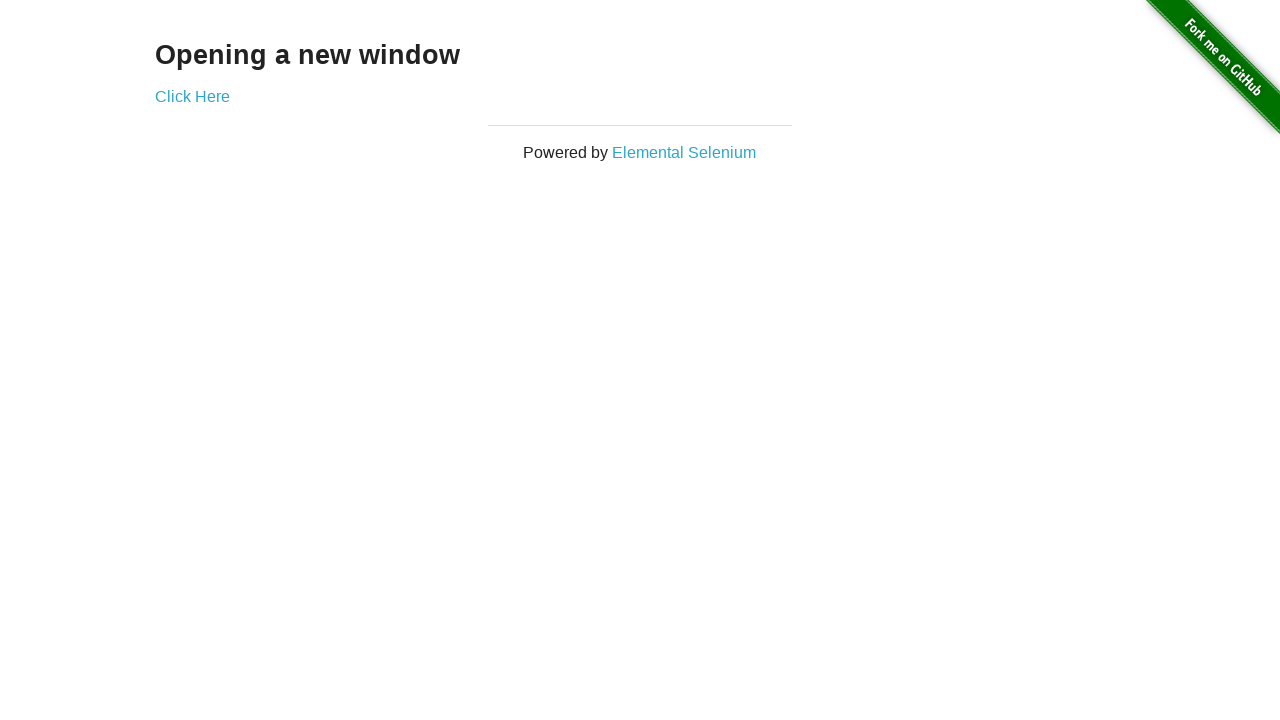

Waited for 'Opening a new window' text to be visible
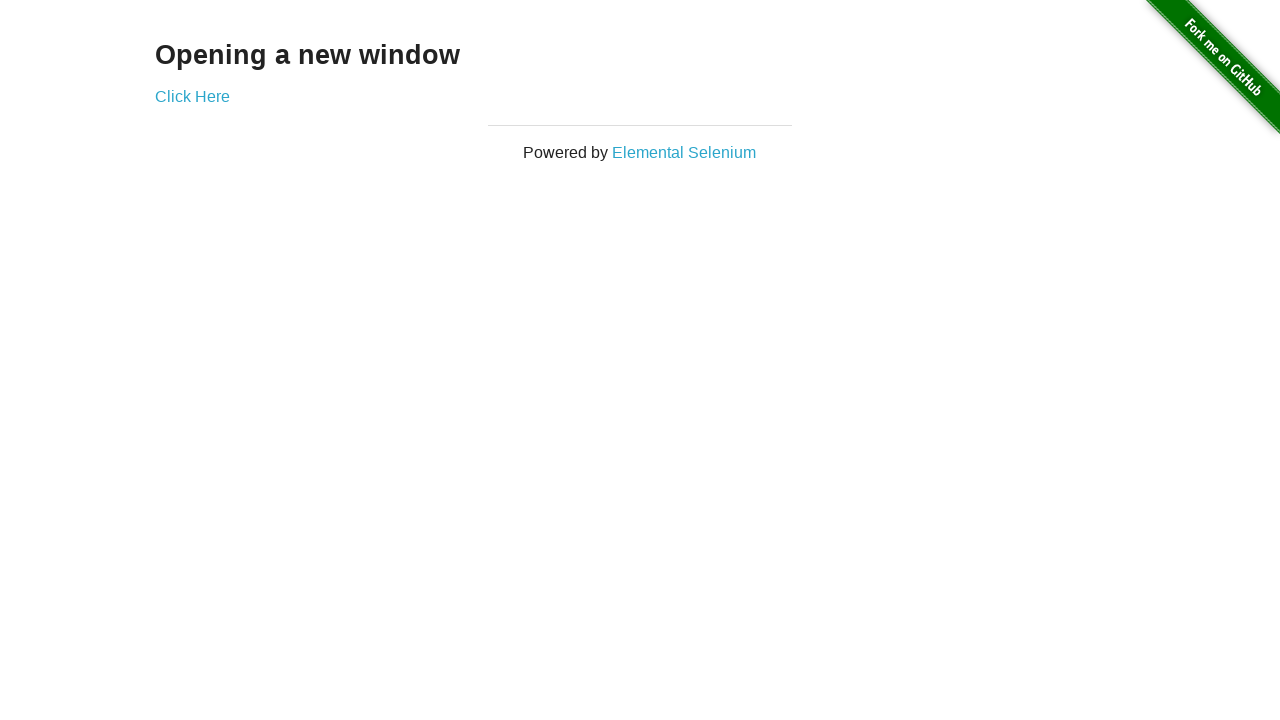

Verified page title contains 'The Internet'
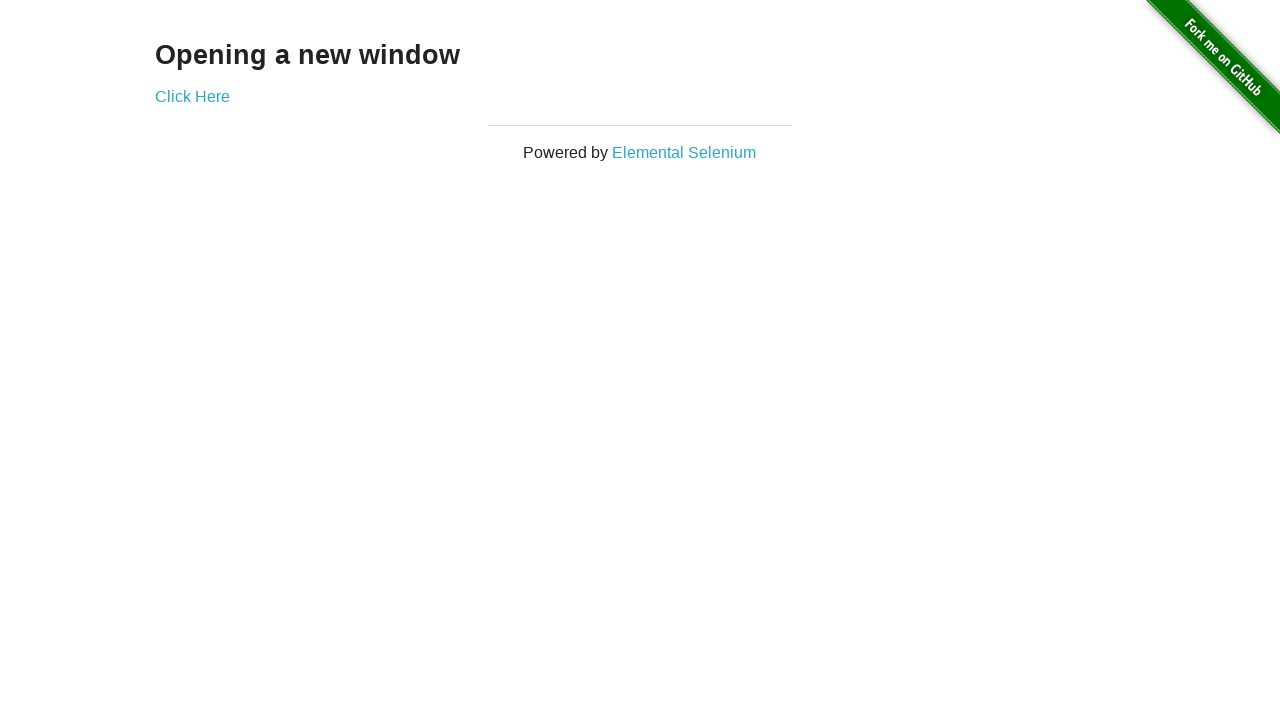

Clicked 'Click Here' link to open new window at (192, 96) on xpath=//*[text()='Click Here']
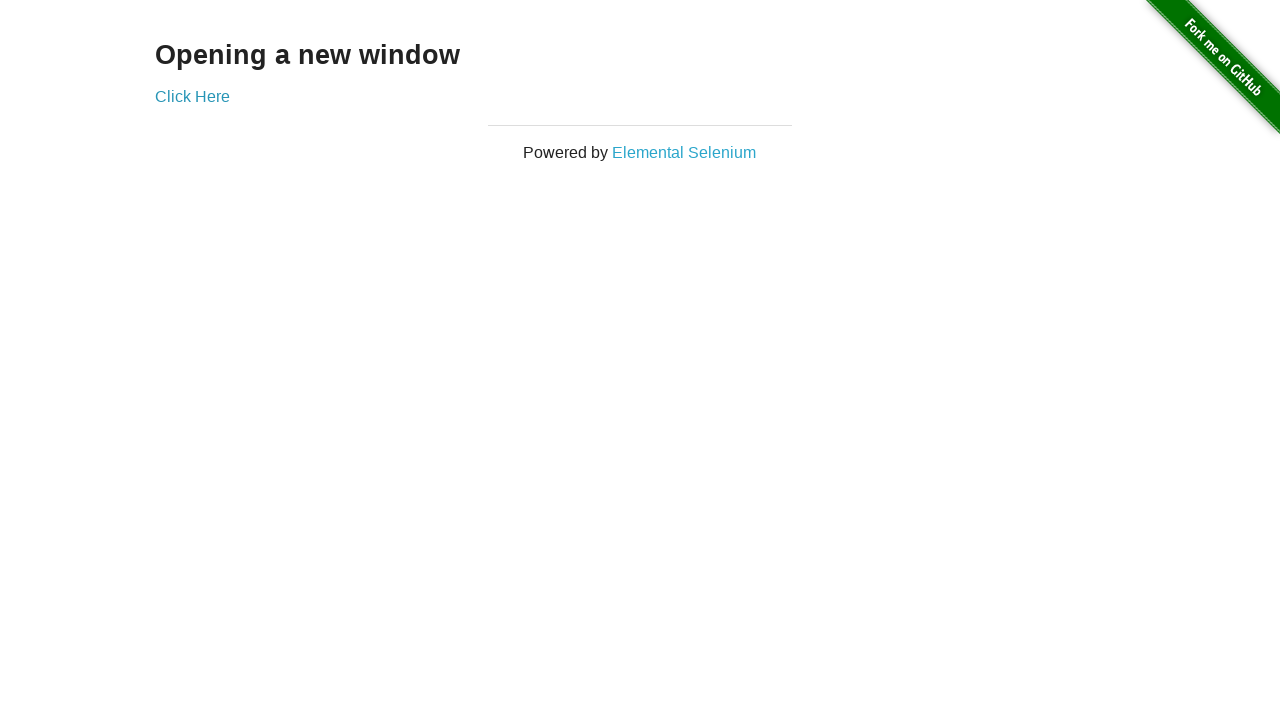

Obtained reference to newly opened page
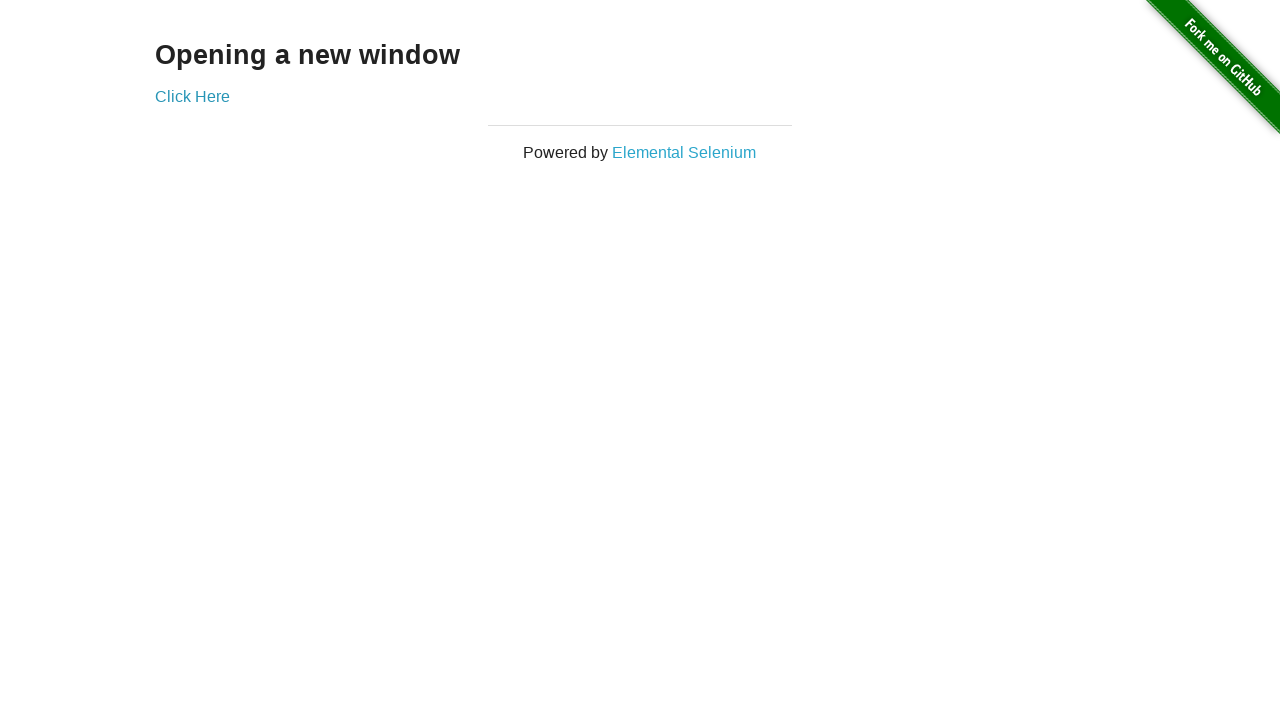

New page finished loading
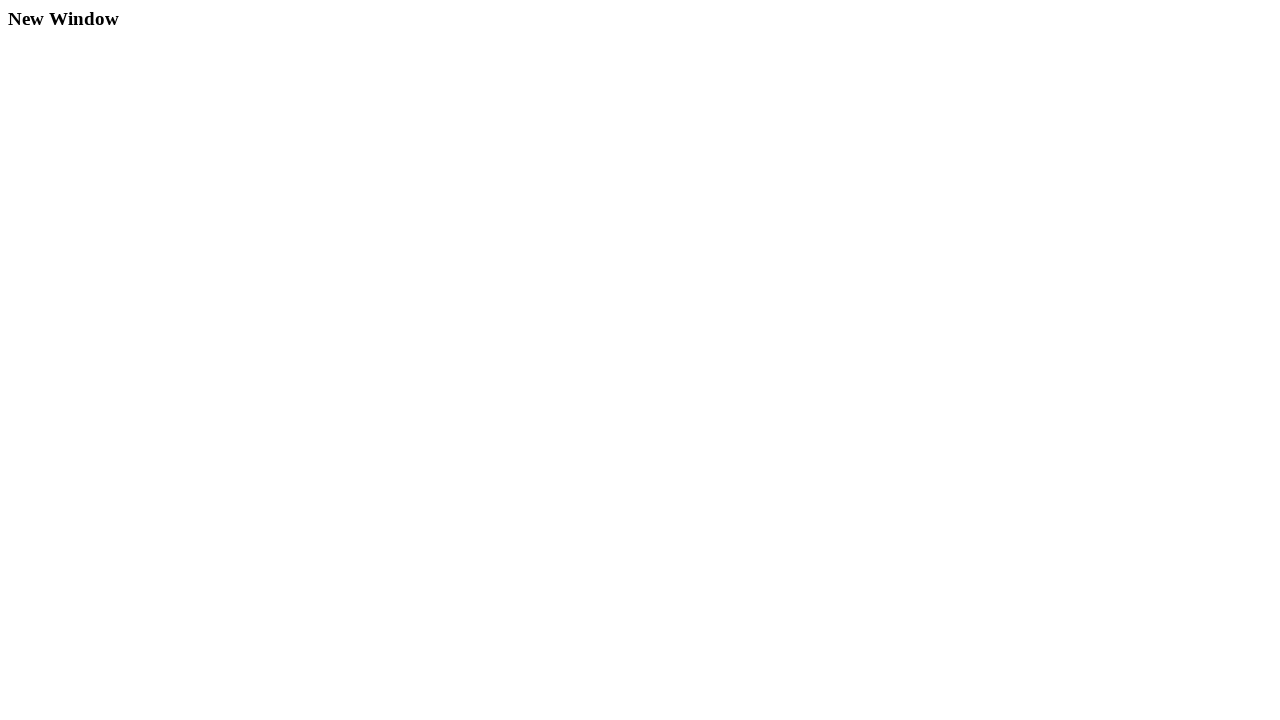

Verified new window title contains 'New Window'
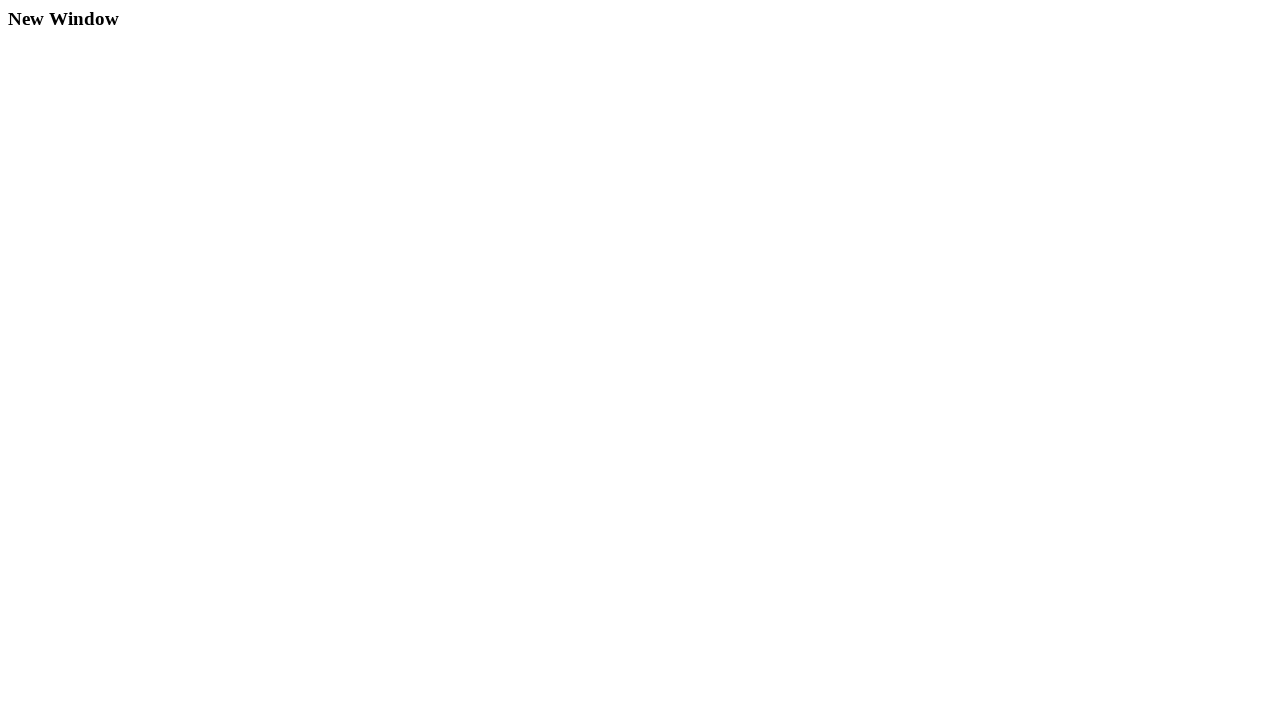

Waited for h3 element to be visible on new page
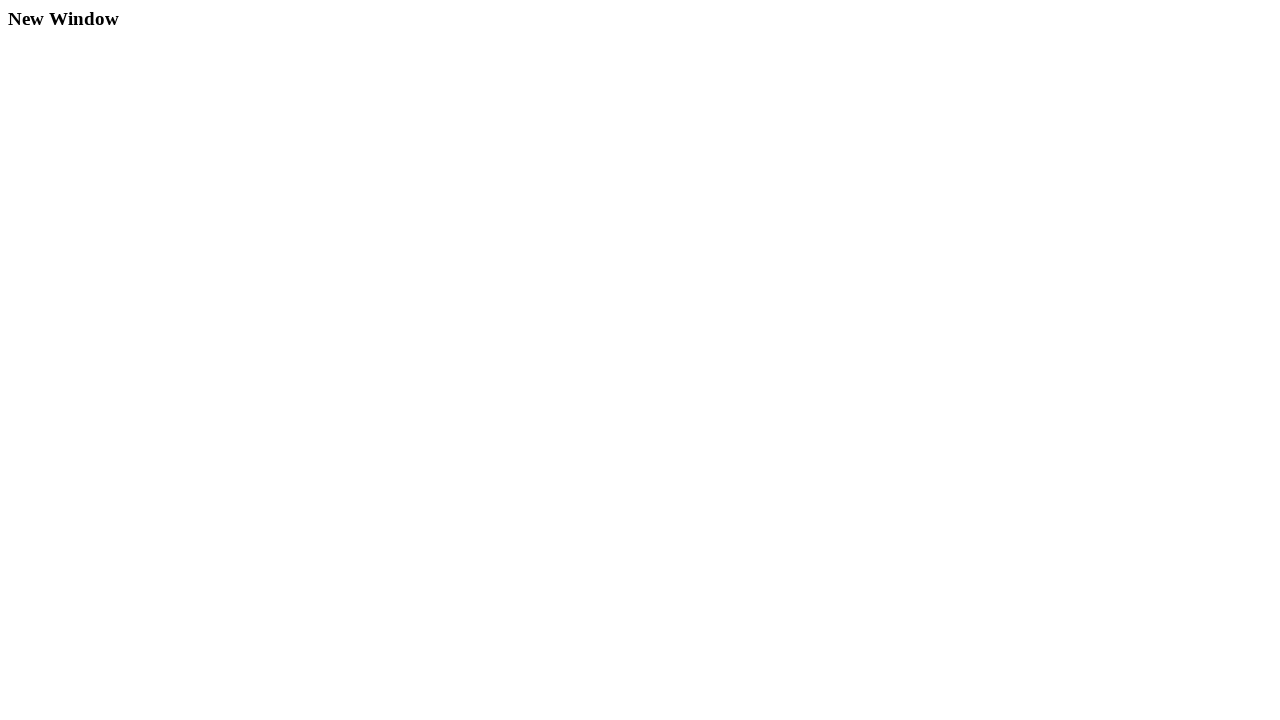

Brought original page to front
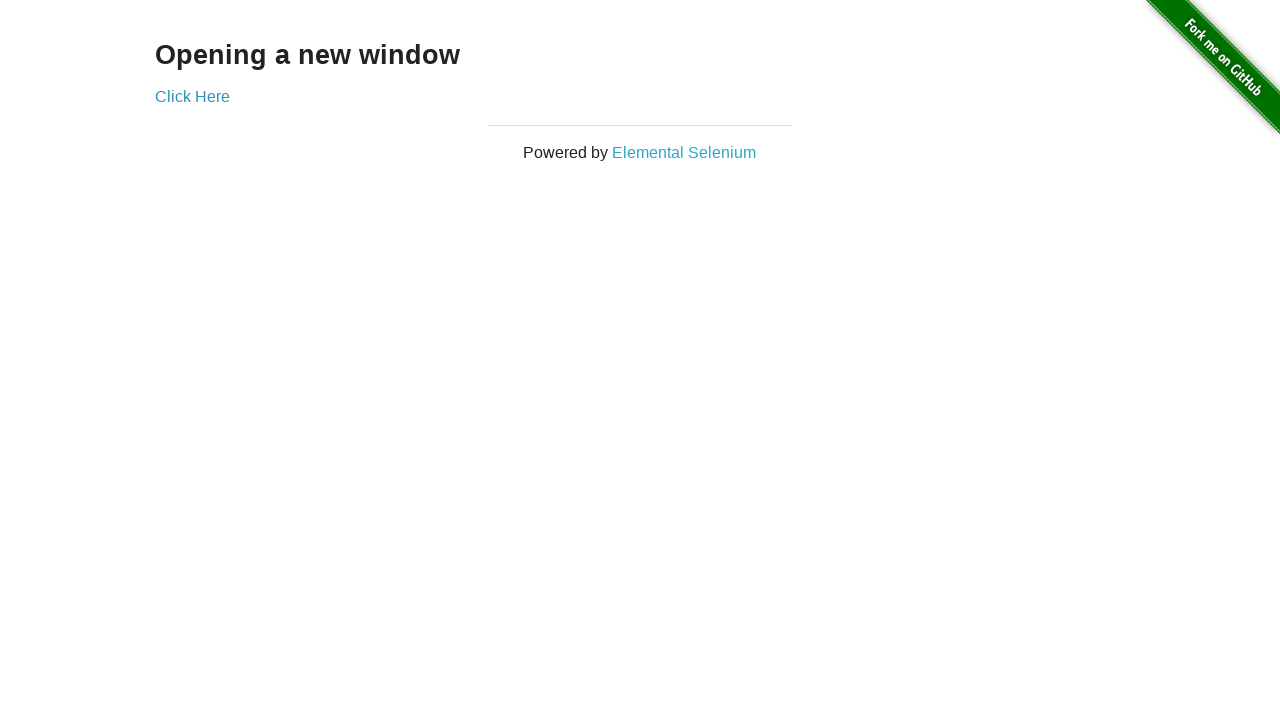

Verified original page title still contains 'The Internet'
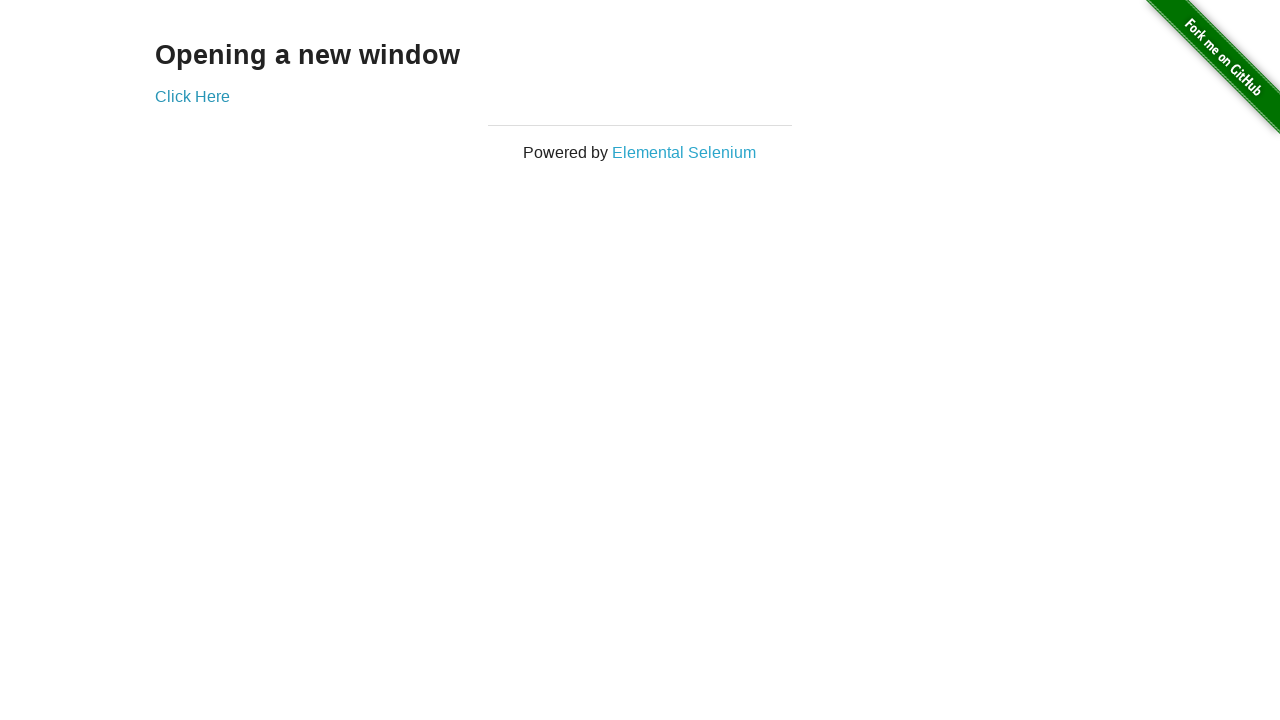

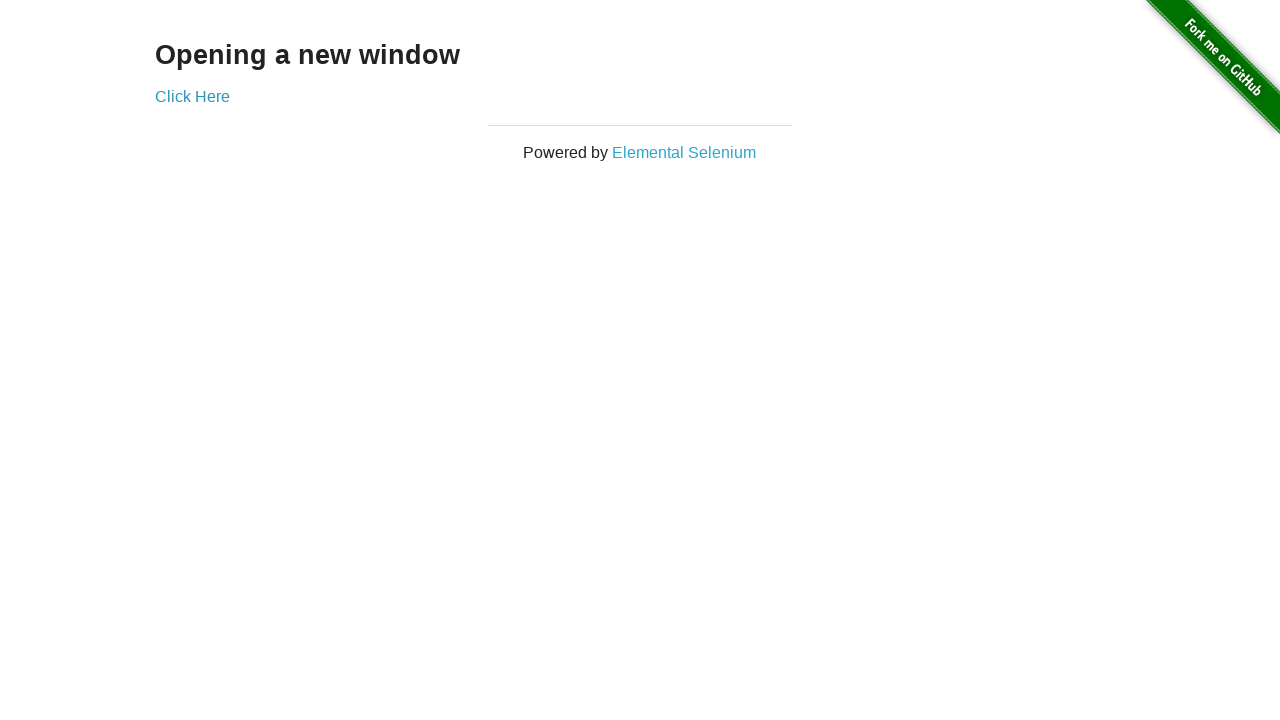